Navigates to QQ.com (Tencent's portal website) and verifies the page loads successfully by checking the page title.

Starting URL: https://www.qq.com

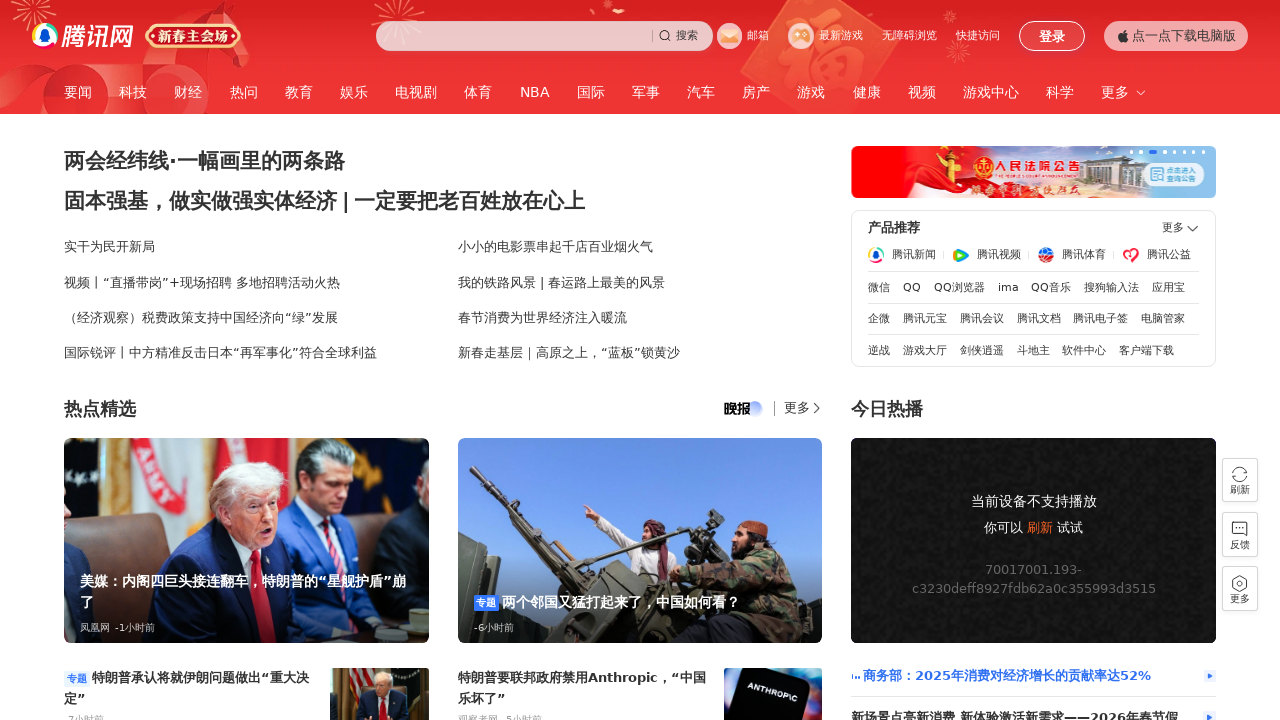

Waited for QQ.com page to reach domcontentloaded state
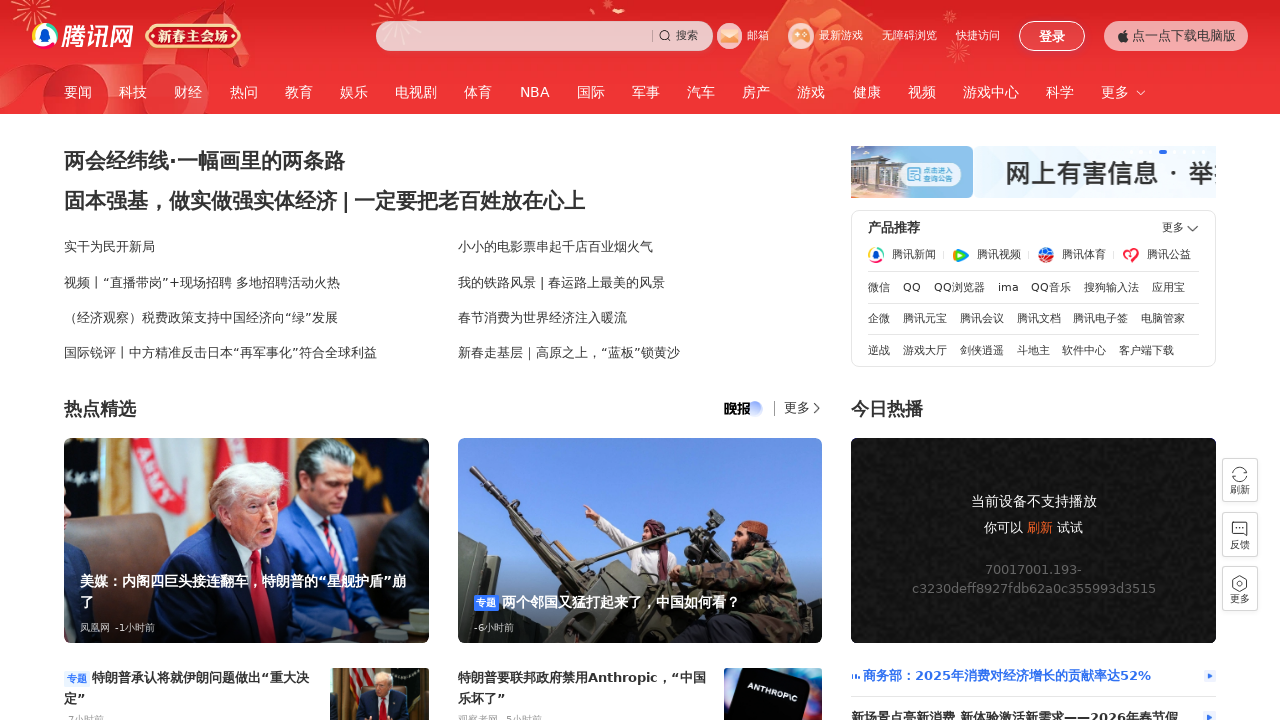

Retrieved page title: 腾讯网
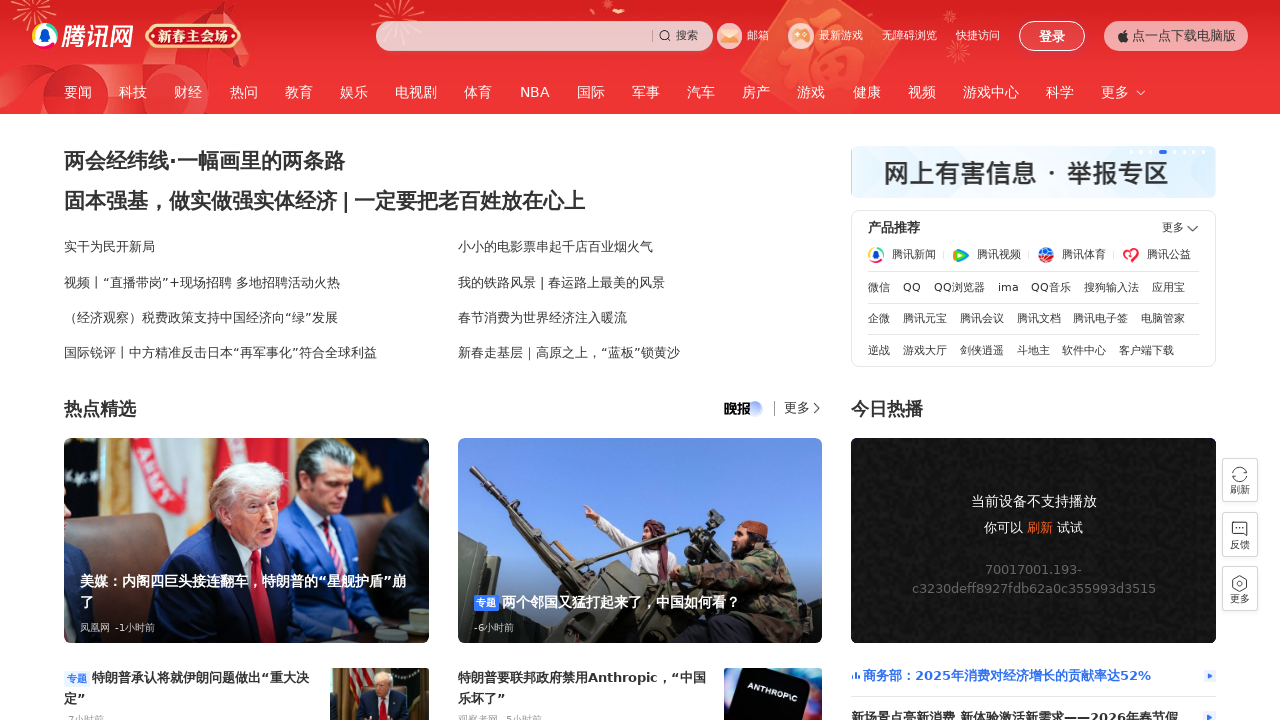

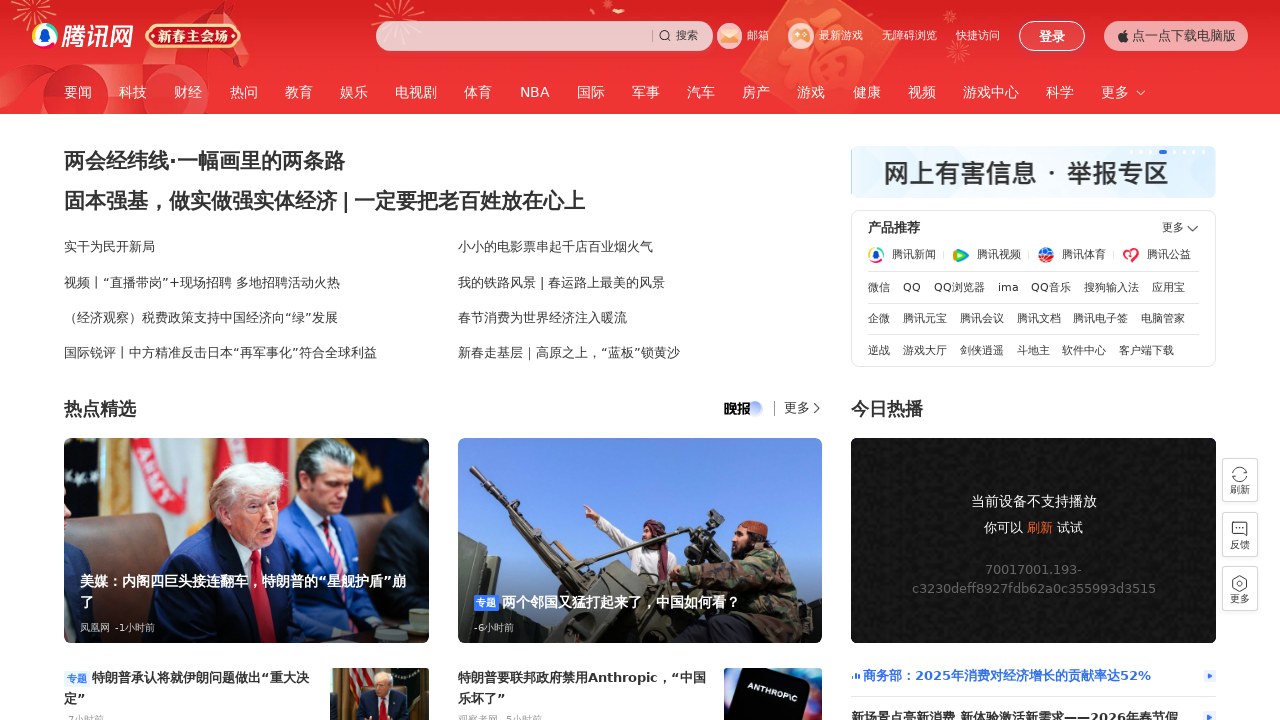